Navigates to JPL Space page and clicks the full image button to display the featured Mars image in a lightbox/modal view.

Starting URL: https://data-class-jpl-space.s3.amazonaws.com/JPL_Space/index.html

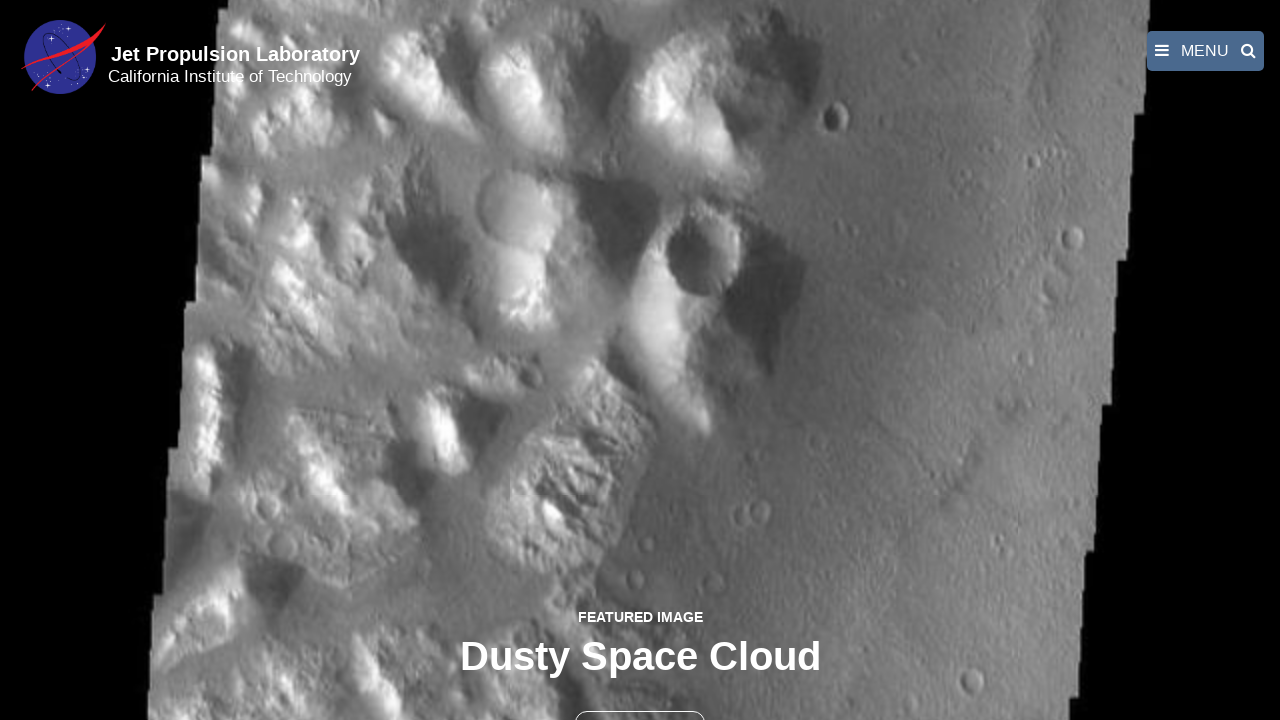

Clicked the full image button to open featured Mars image in lightbox at (640, 699) on button >> nth=1
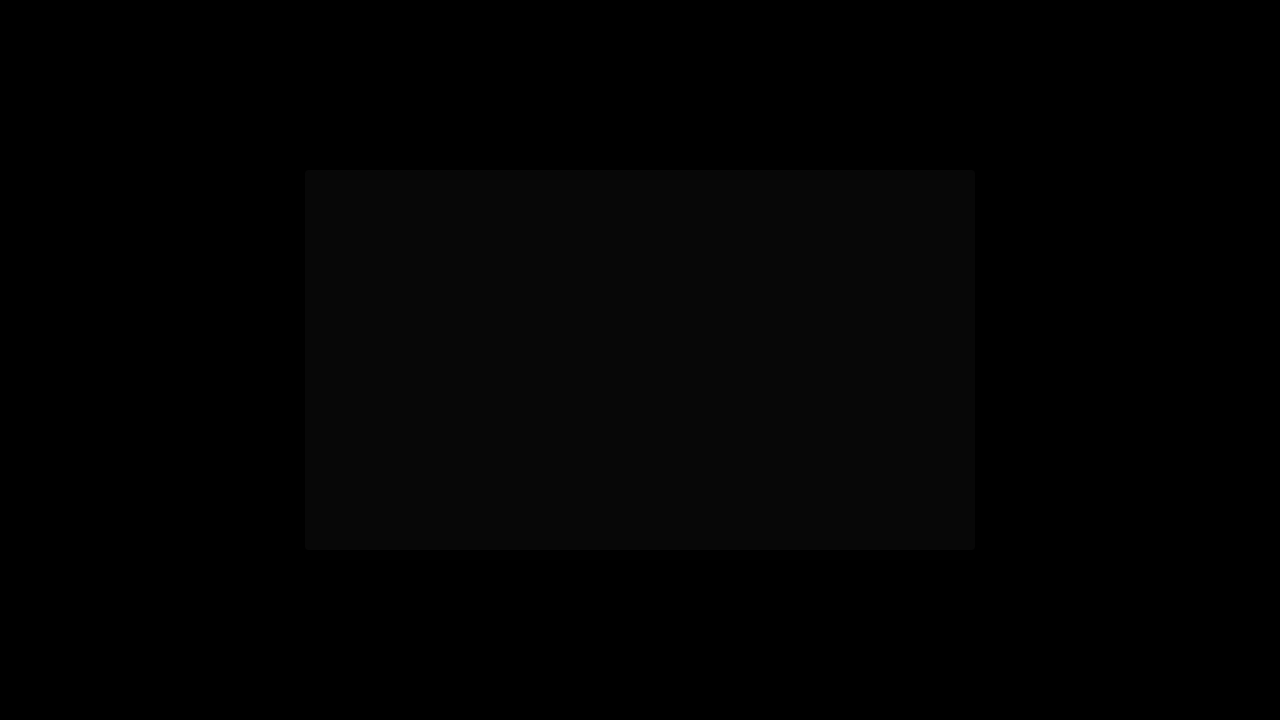

Featured Mars image loaded in lightbox/modal view
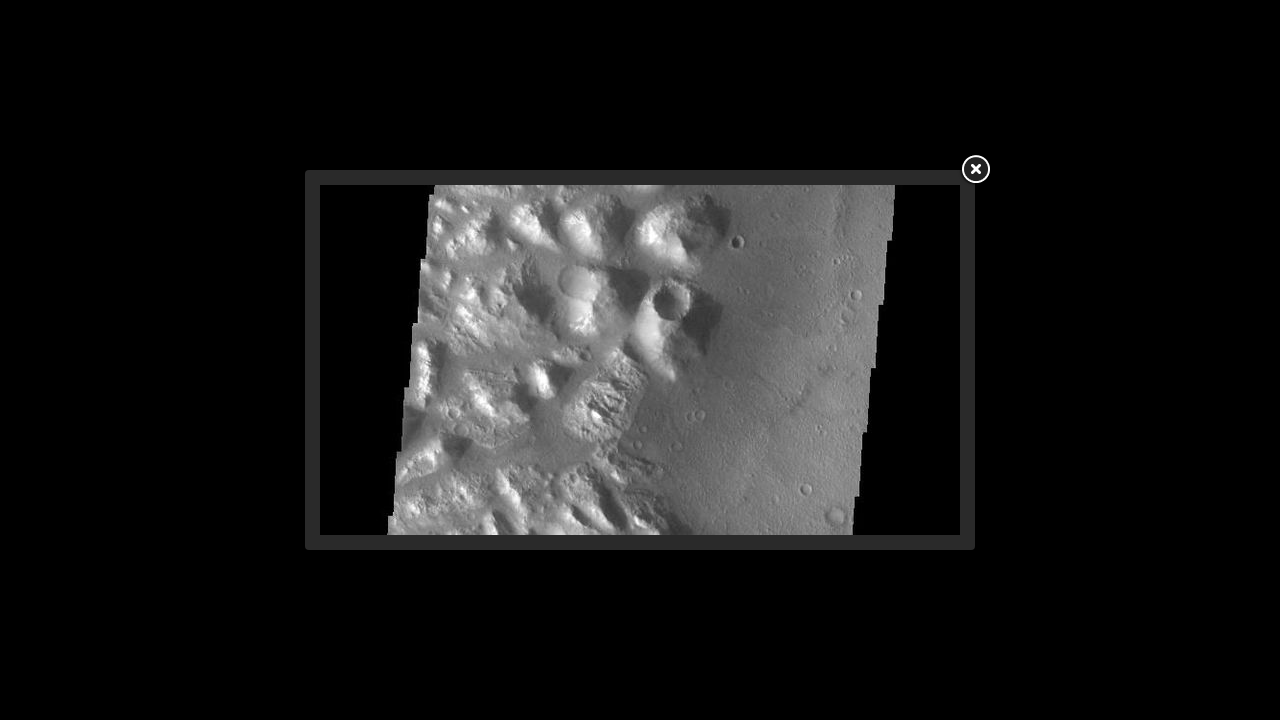

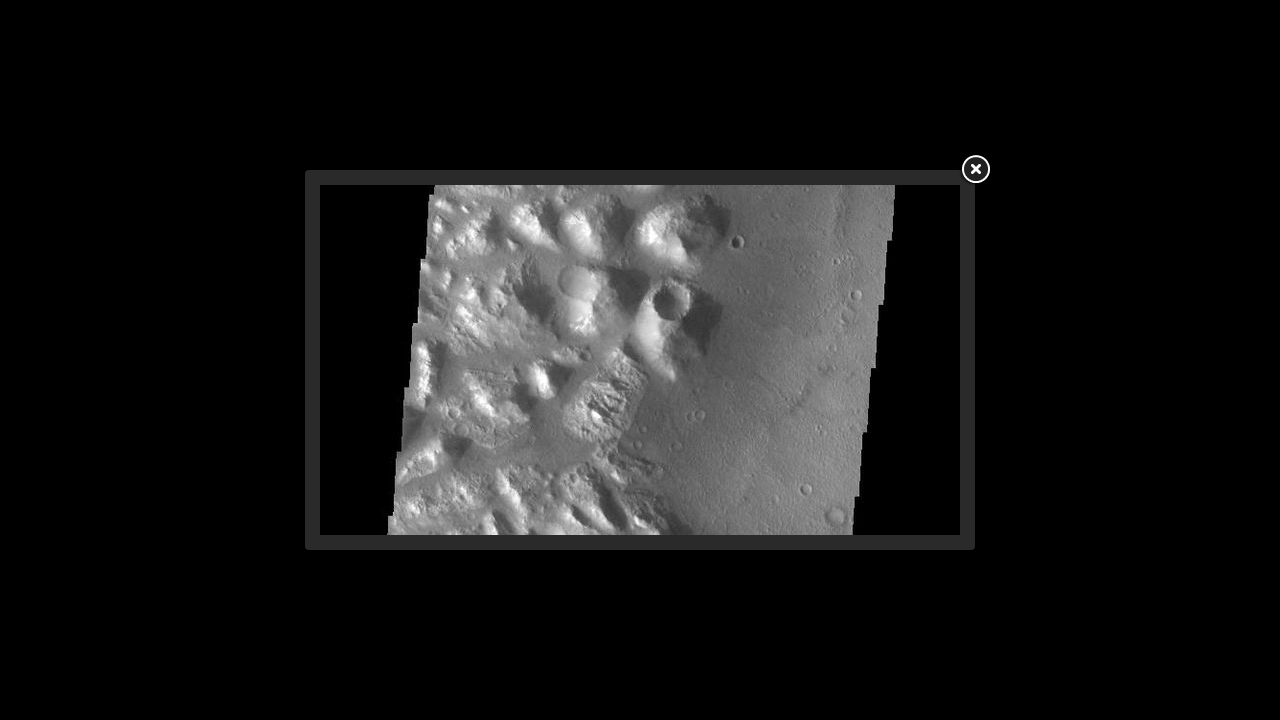